Tests the resizable UI element on jQuery UI demo page by dragging the resize handle horizontally

Starting URL: https://jqueryui.com/resizable

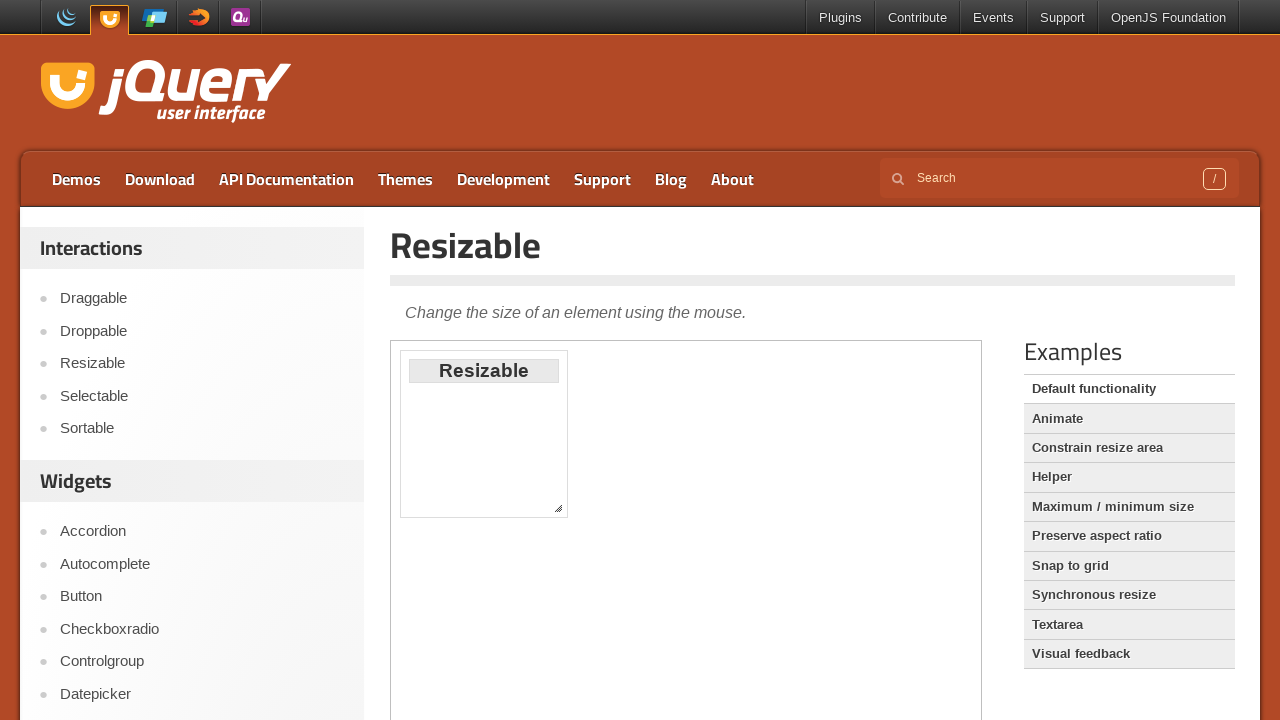

Located the iframe containing the resizable demo
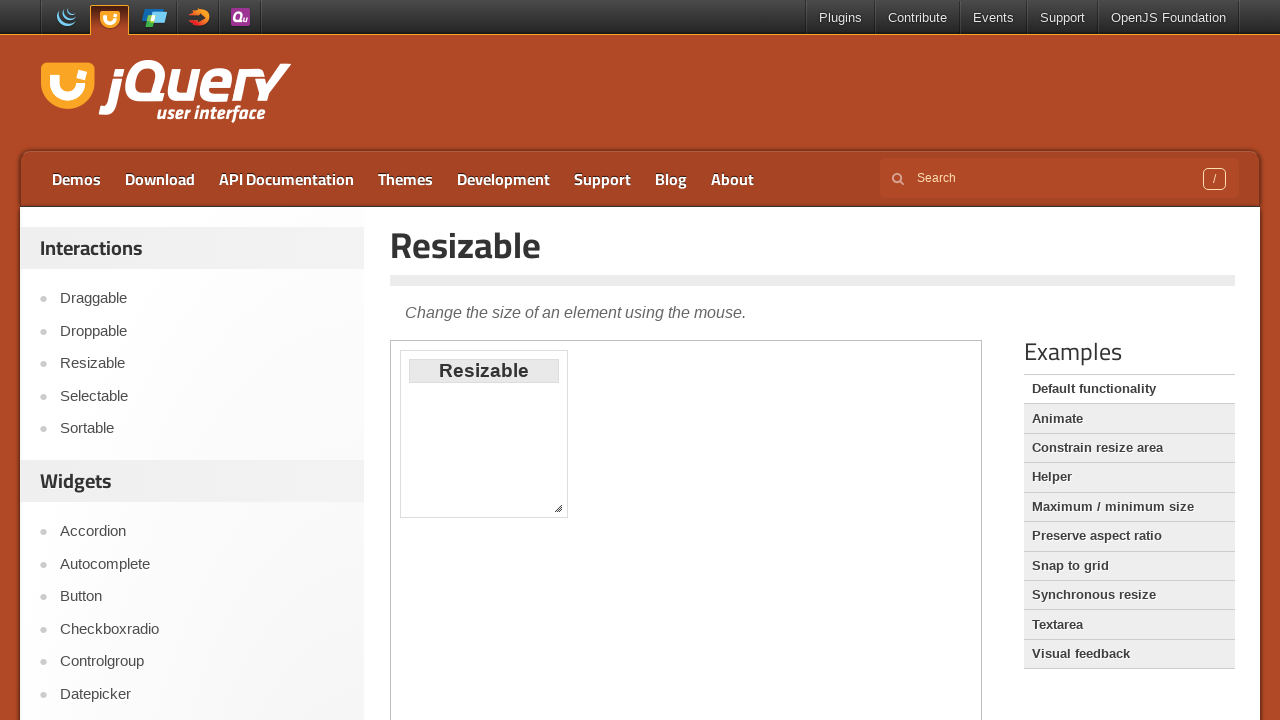

Set resizable frame reference
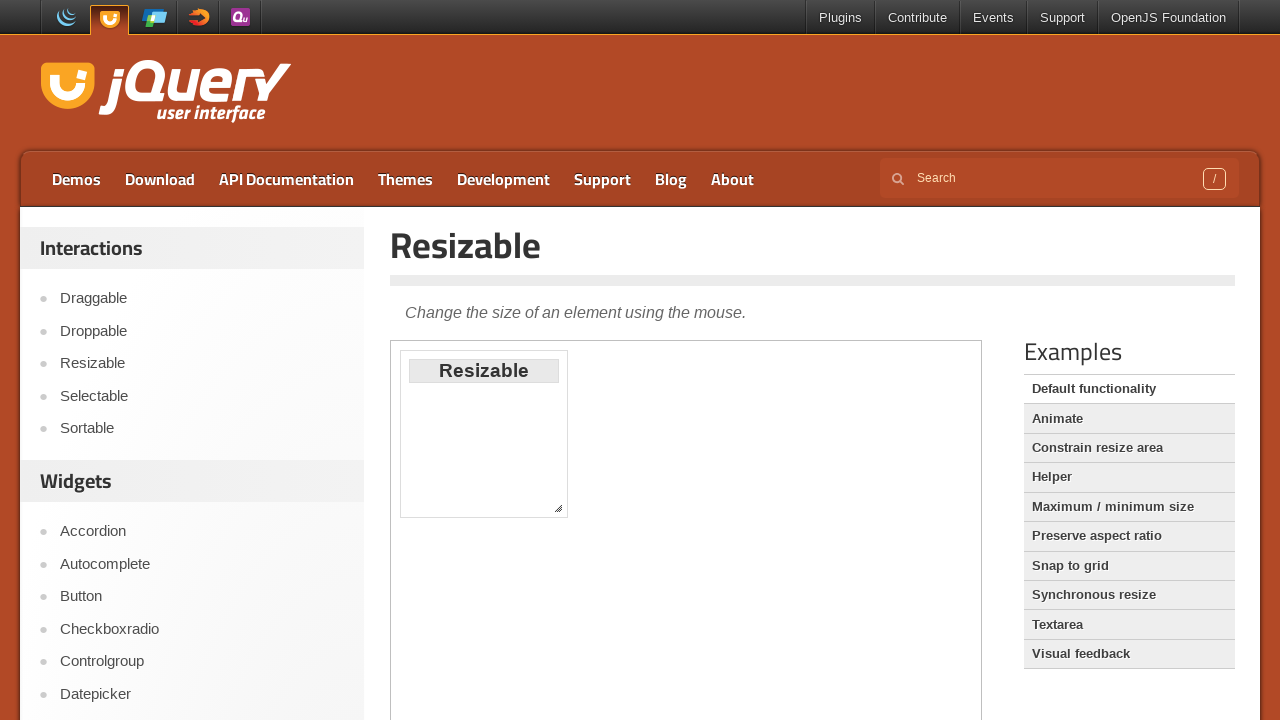

Located the resize handle at the bottom-right corner
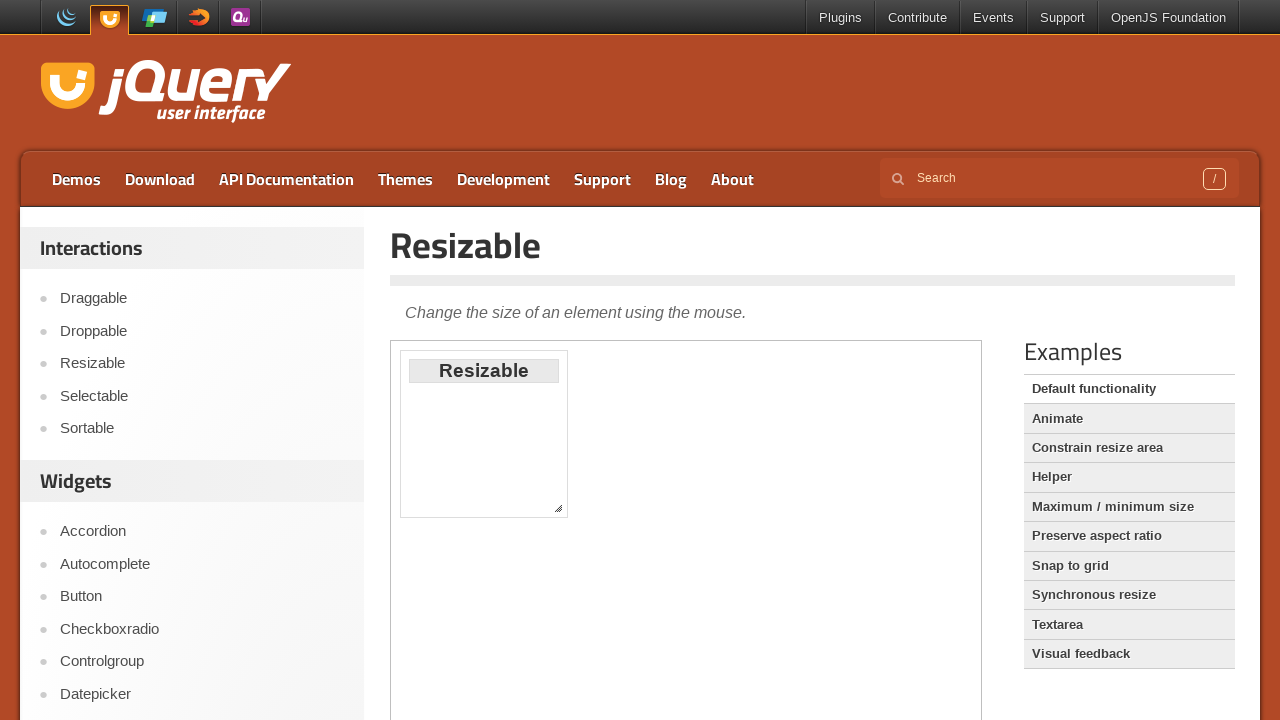

Dragged resize handle 300 pixels to the right at (850, 500)
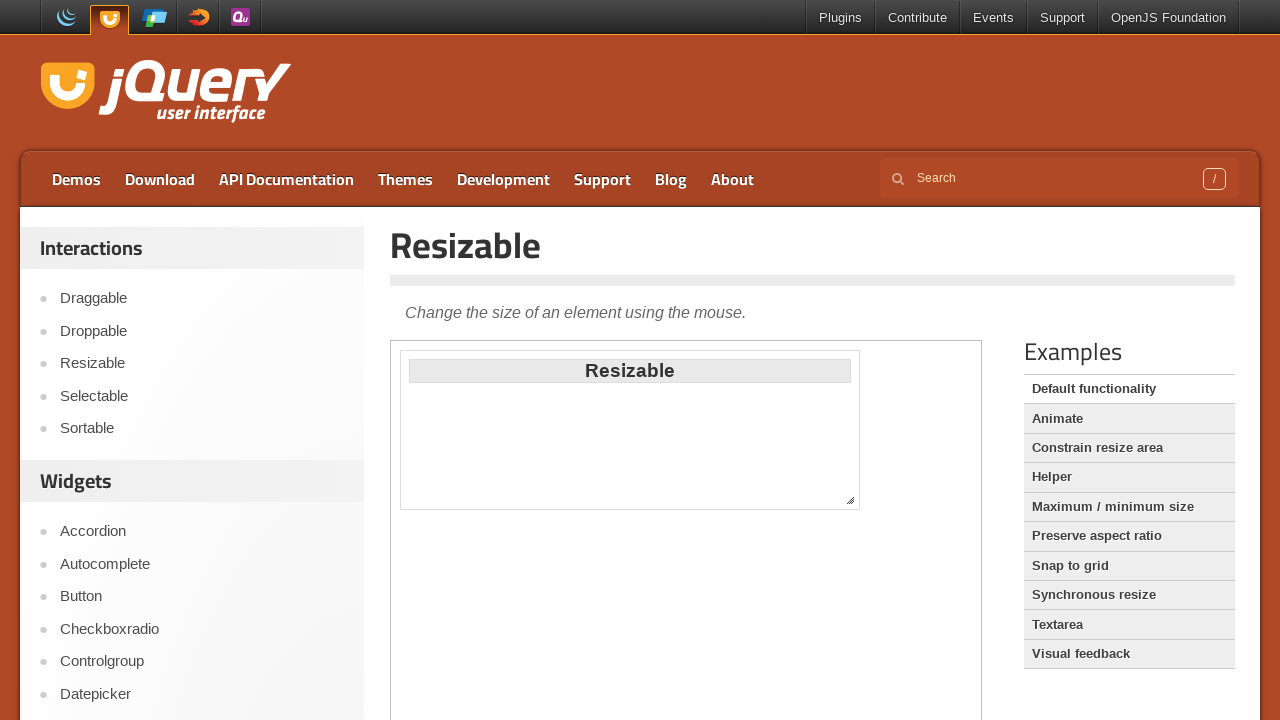

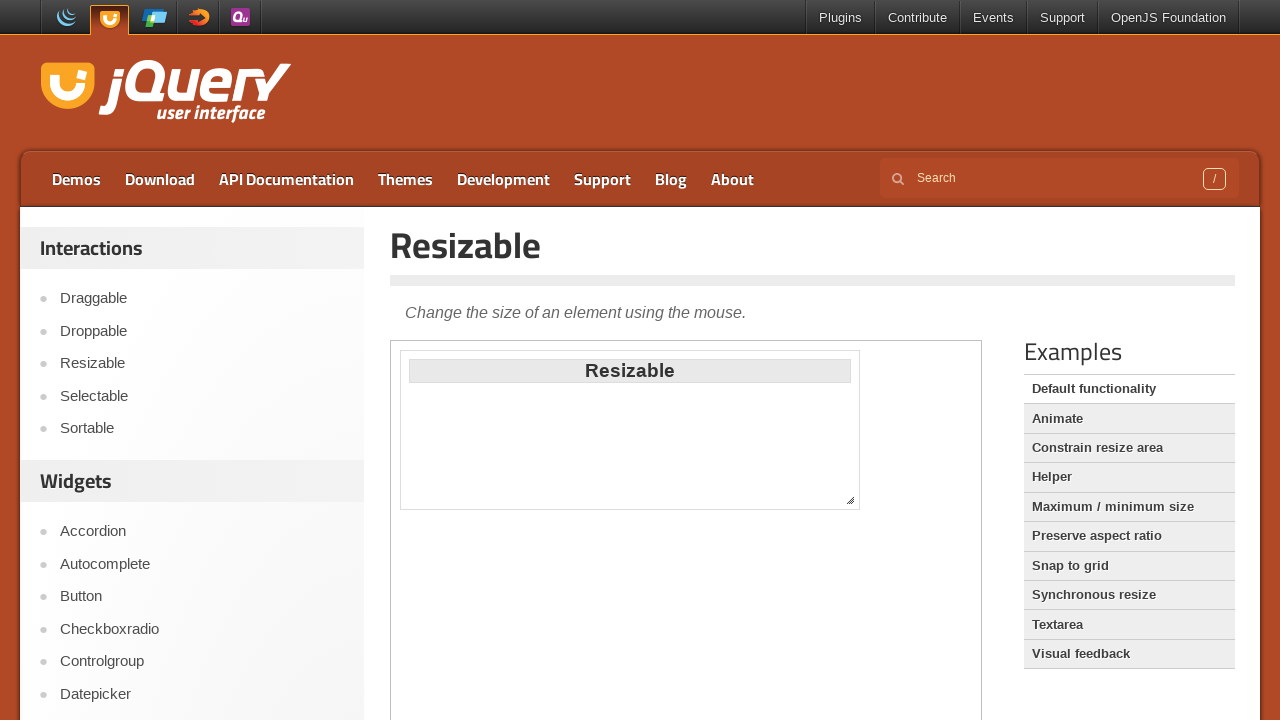